Navigates to the China House restaurant locations page and verifies that the store listings table is loaded and contains store entries.

Starting URL: http://eatchinahouse.com/locations-2/

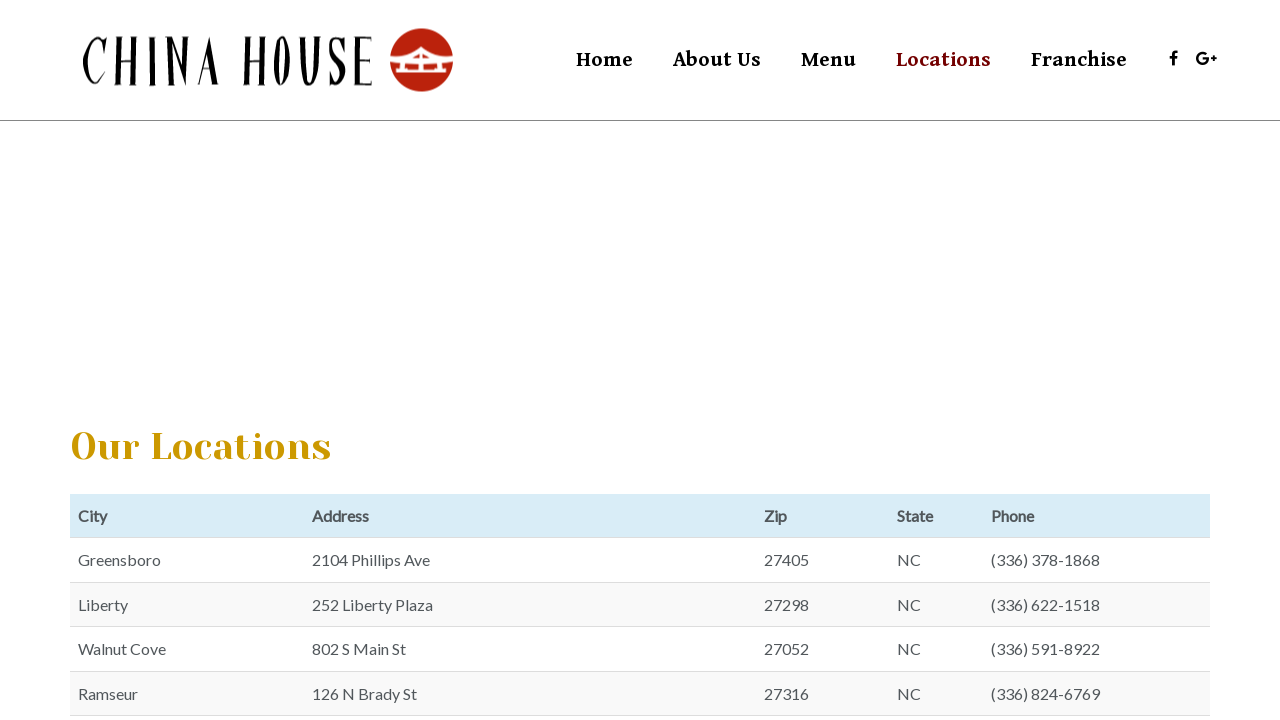

Navigated to China House restaurant locations page
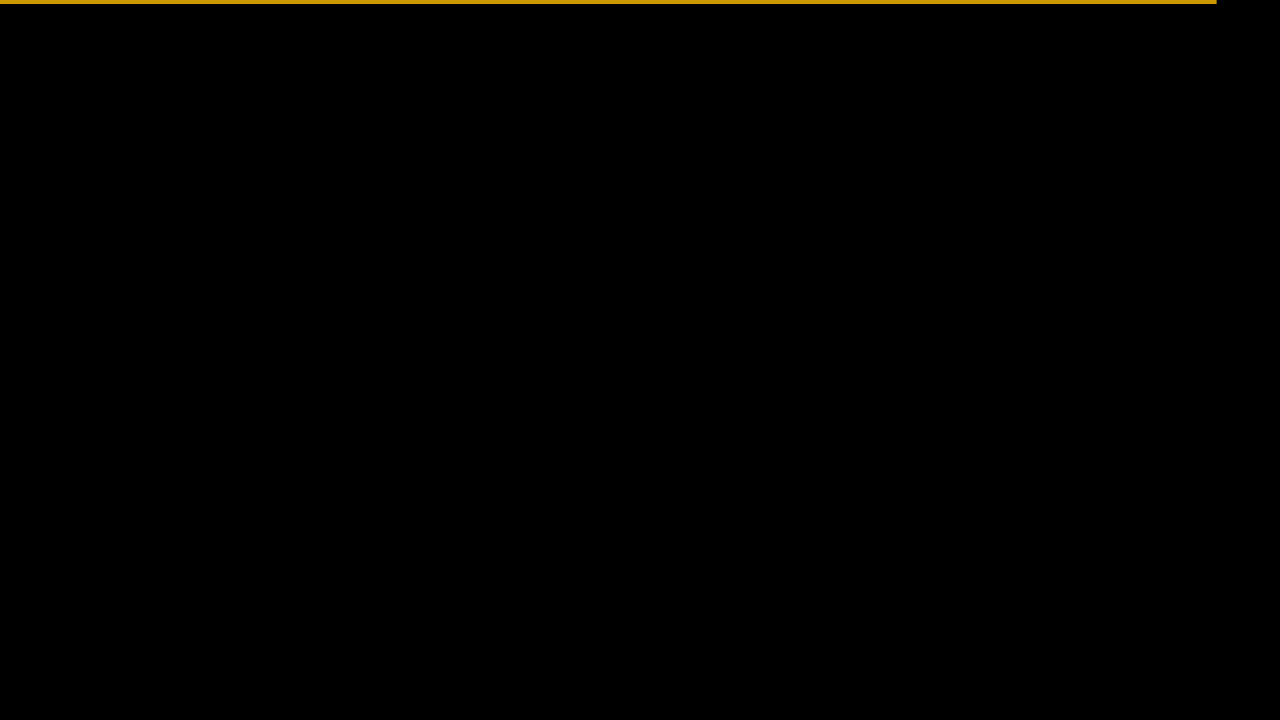

Store listings table loaded
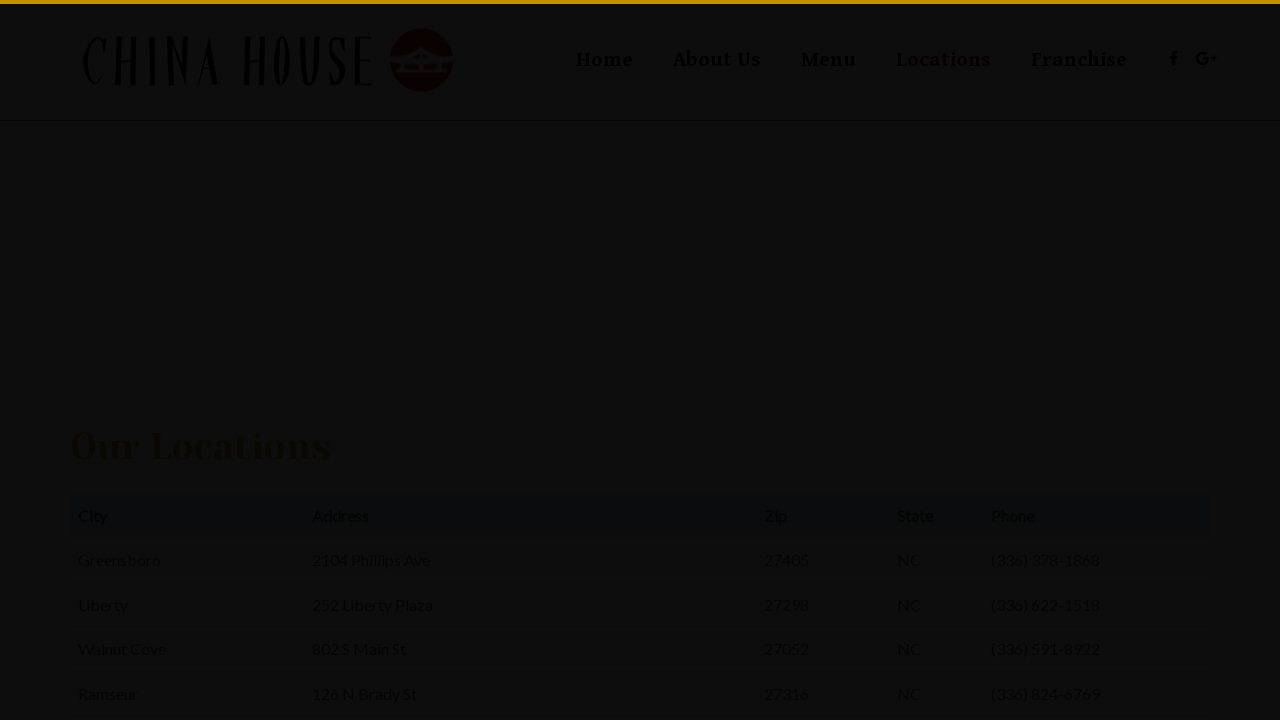

Verified that store entries are present in the table
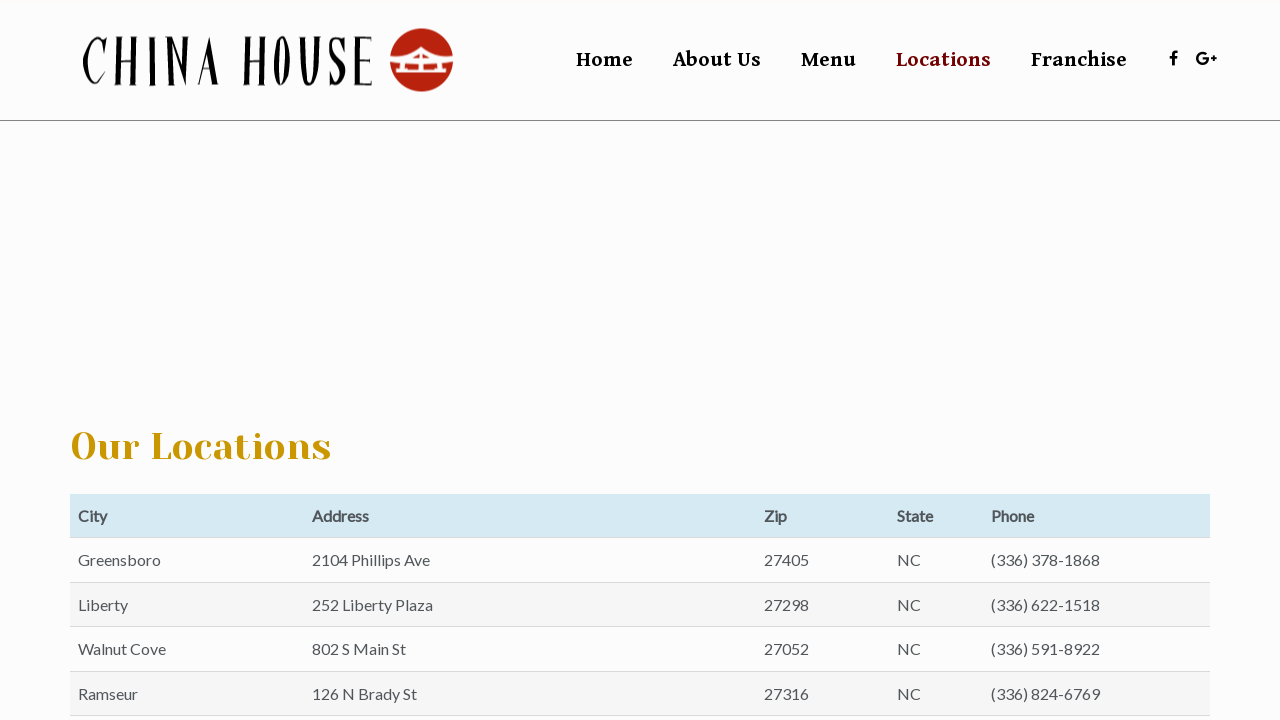

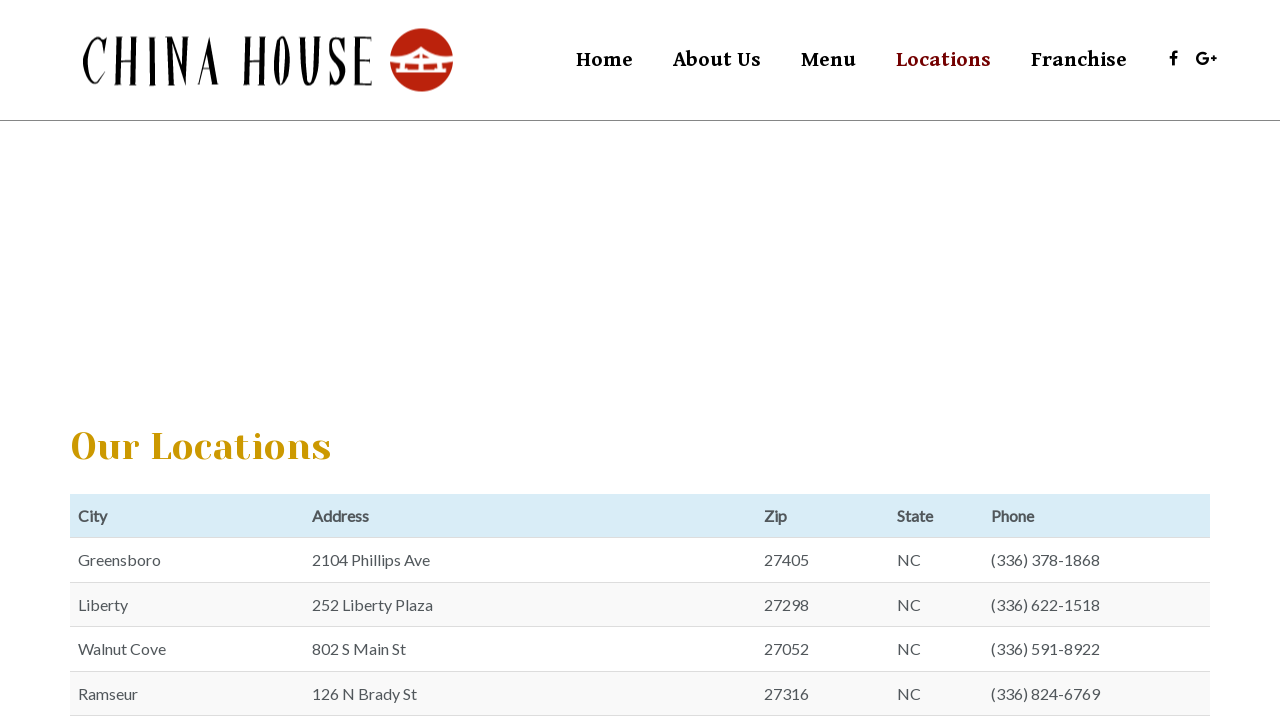